Tests a simple form submission by filling in first name, last name, city, and country fields, then clicking submit

Starting URL: http://suninjuly.github.io/simple_form_find_task.html

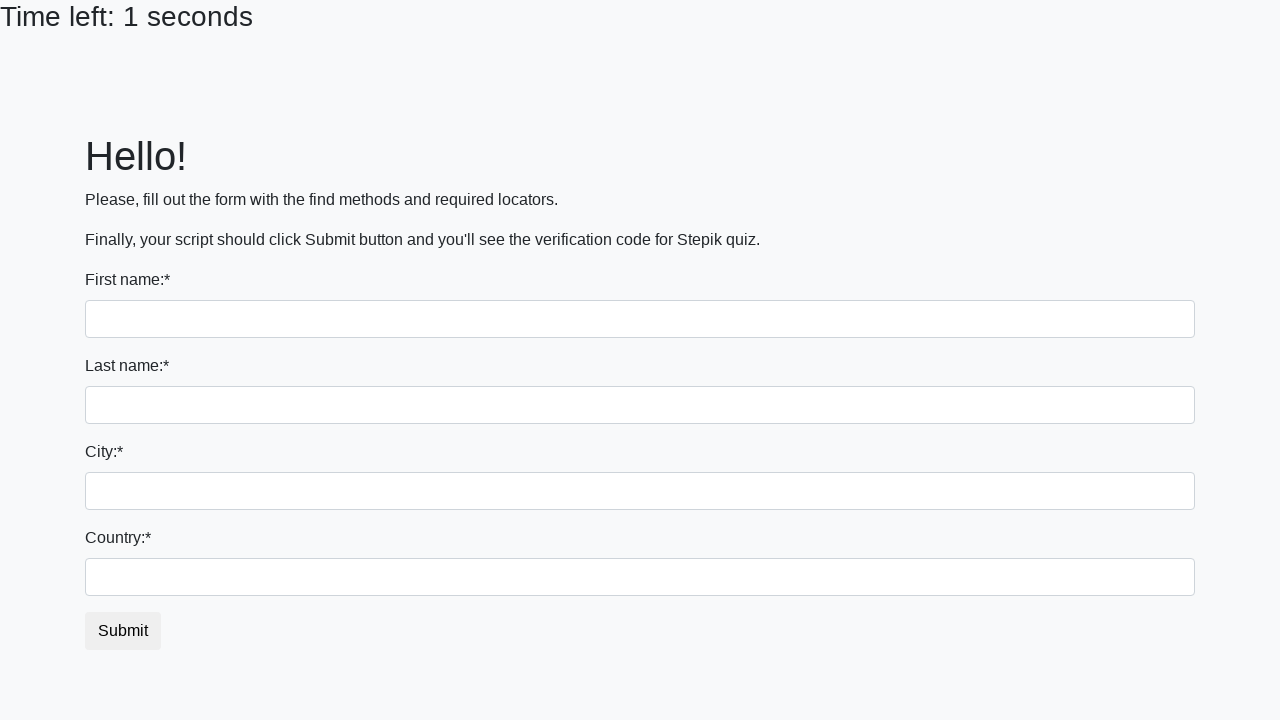

Filled first name field with 'Ivan' on input[name='first_name']
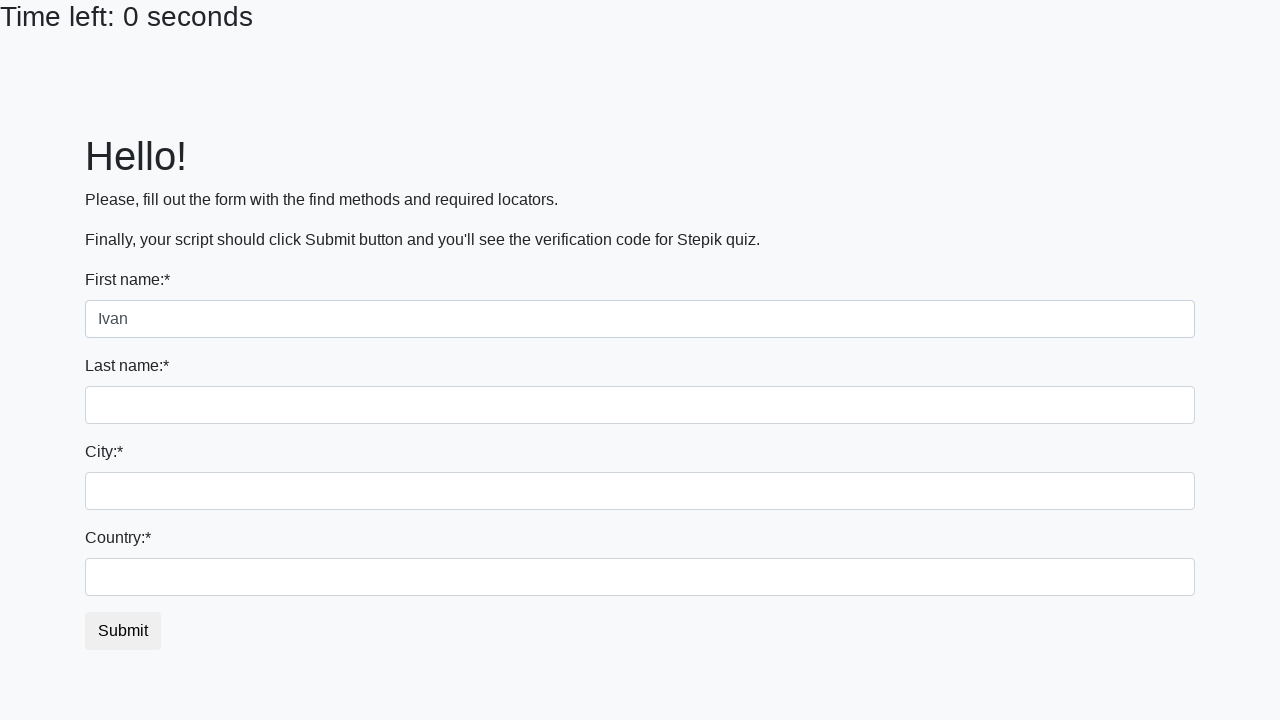

Filled last name field with 'Petrov' on input[name='last_name']
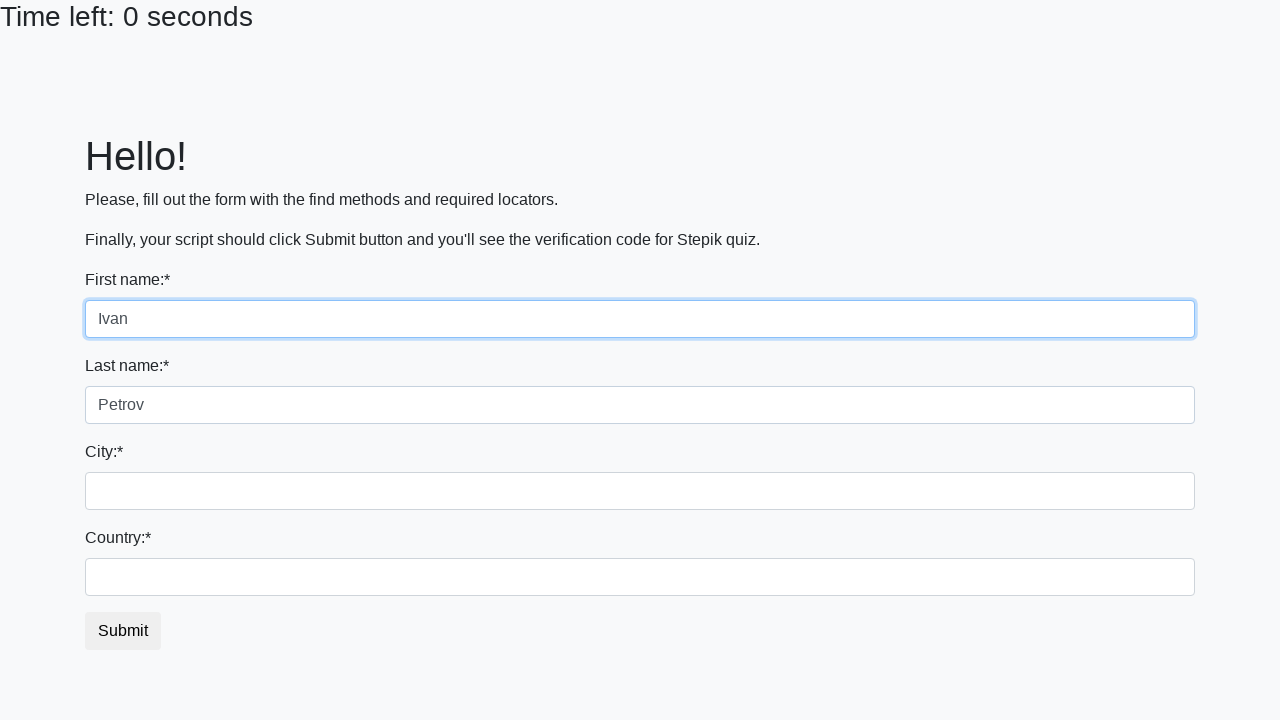

Filled city field with 'Kharkiv' on .form-control.city
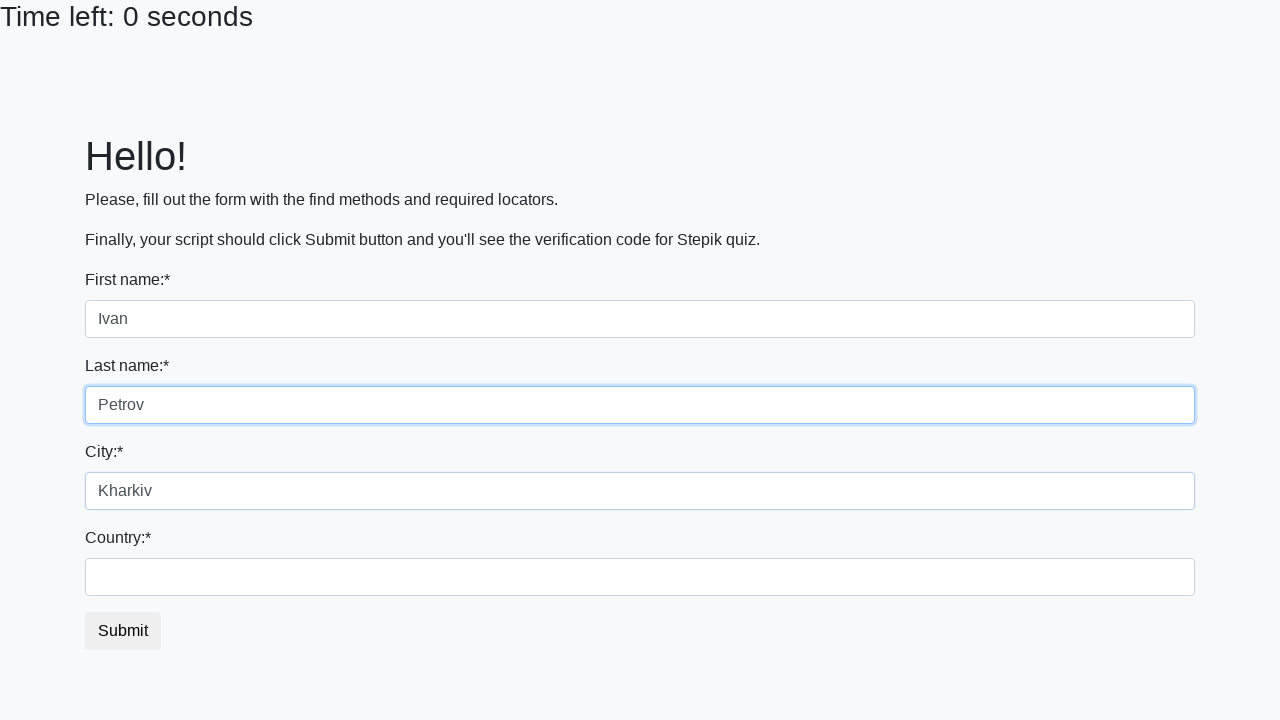

Filled country field with 'Ukraine' on #country
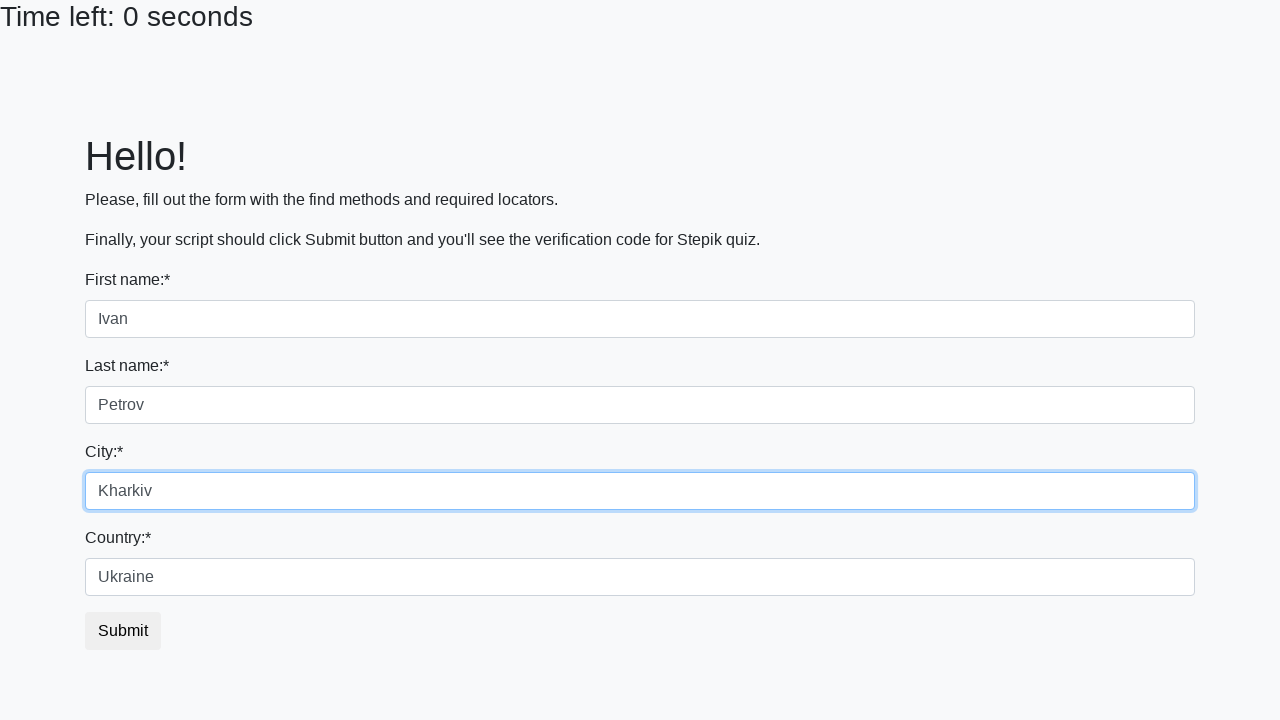

Clicked submit button to submit the form at (123, 631) on #submit_button
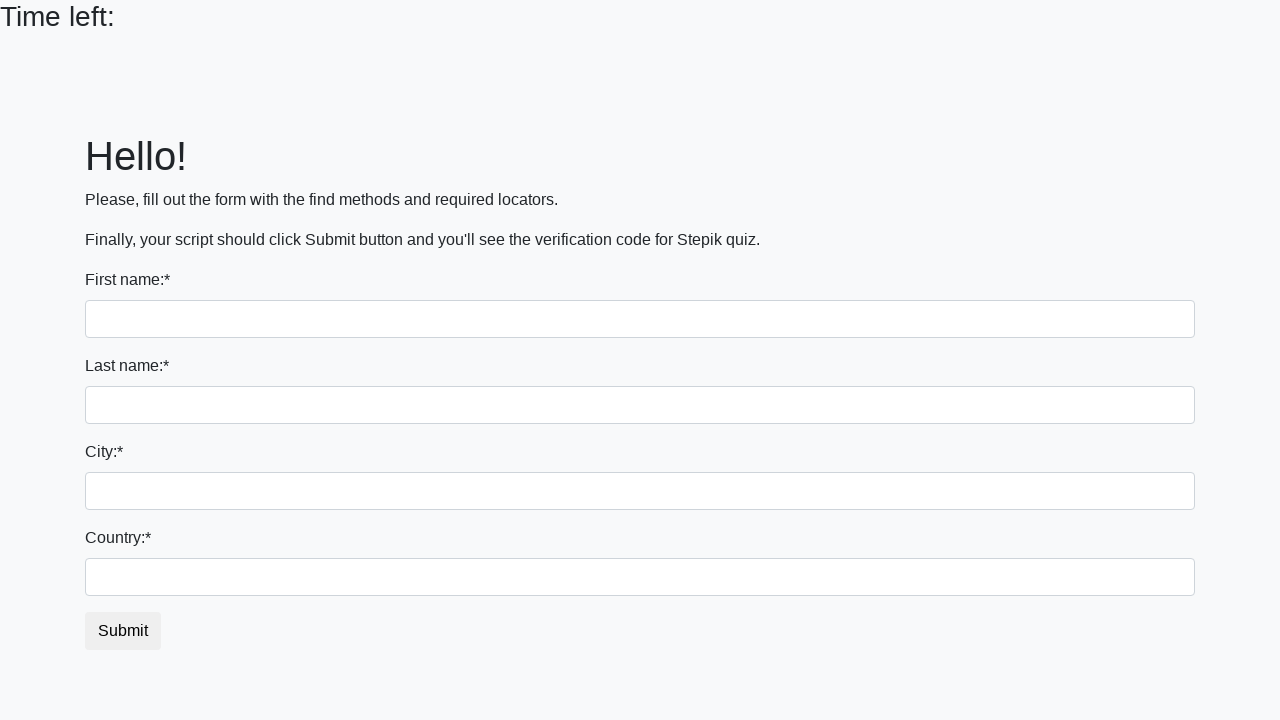

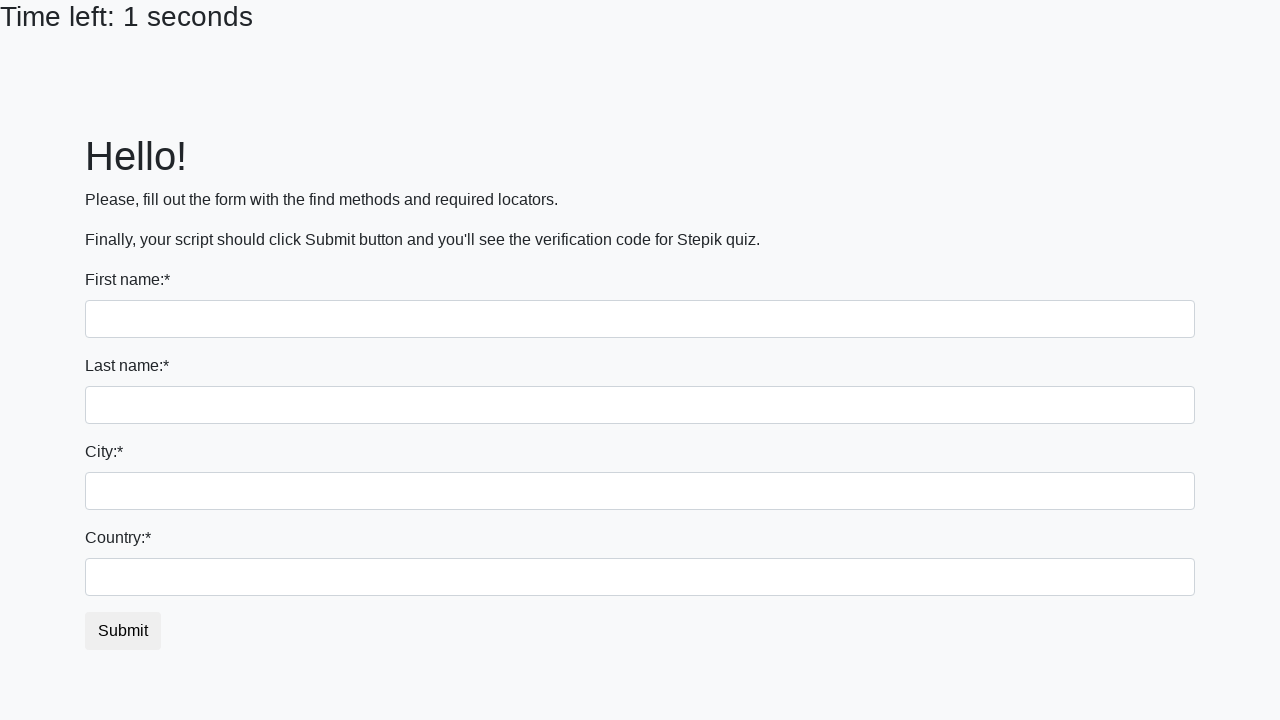